Tests that an item is removed if an empty text string is entered during editing

Starting URL: https://demo.playwright.dev/todomvc

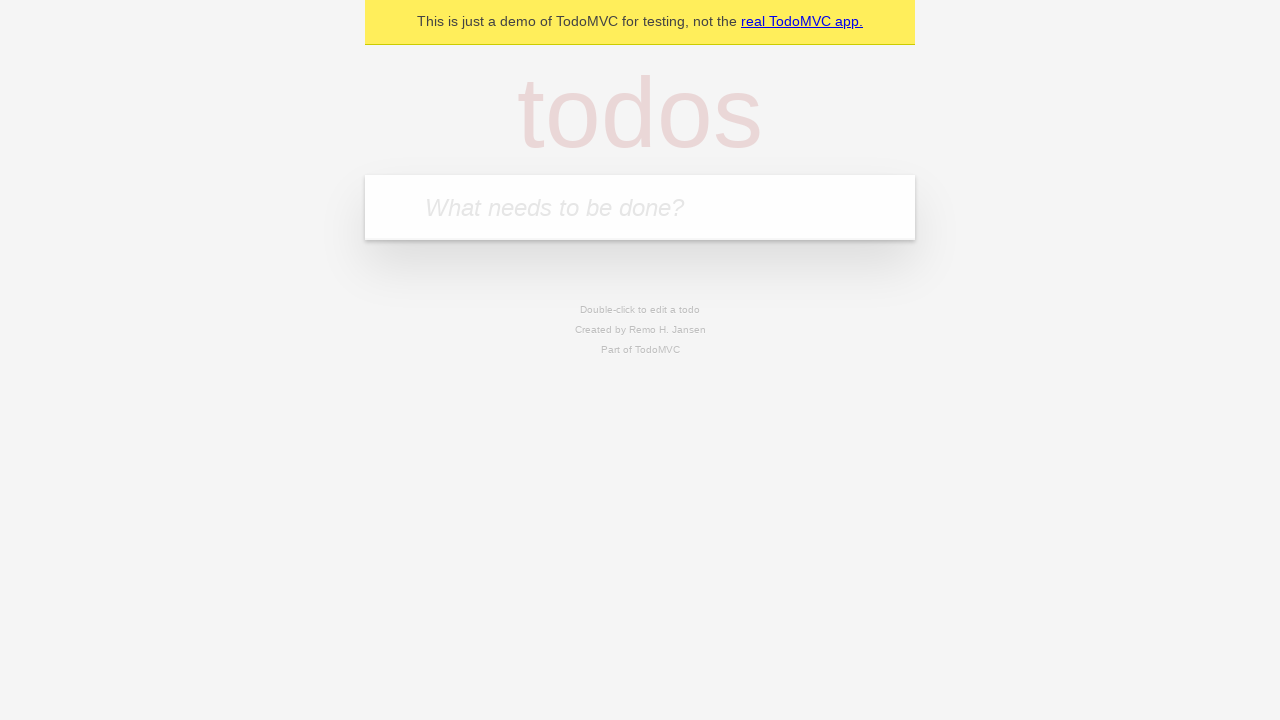

Filled todo input with 'buy some cheese' on internal:attr=[placeholder="What needs to be done?"i]
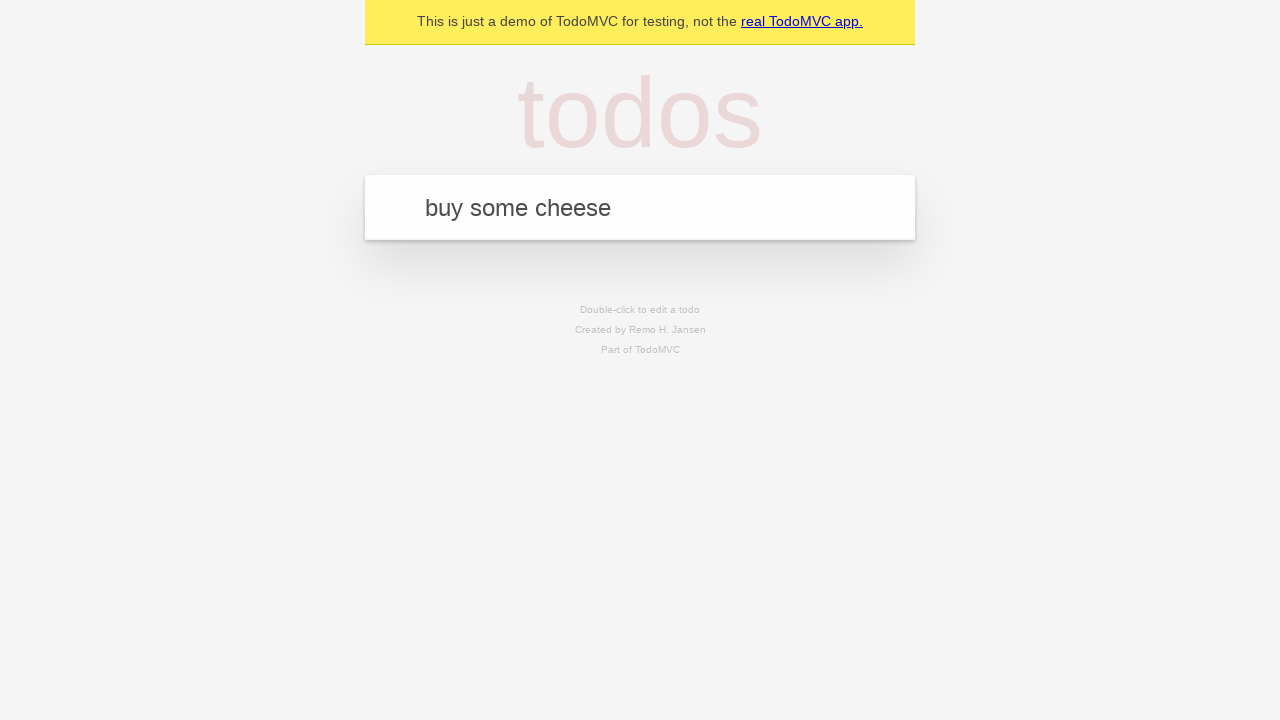

Pressed Enter to create first todo on internal:attr=[placeholder="What needs to be done?"i]
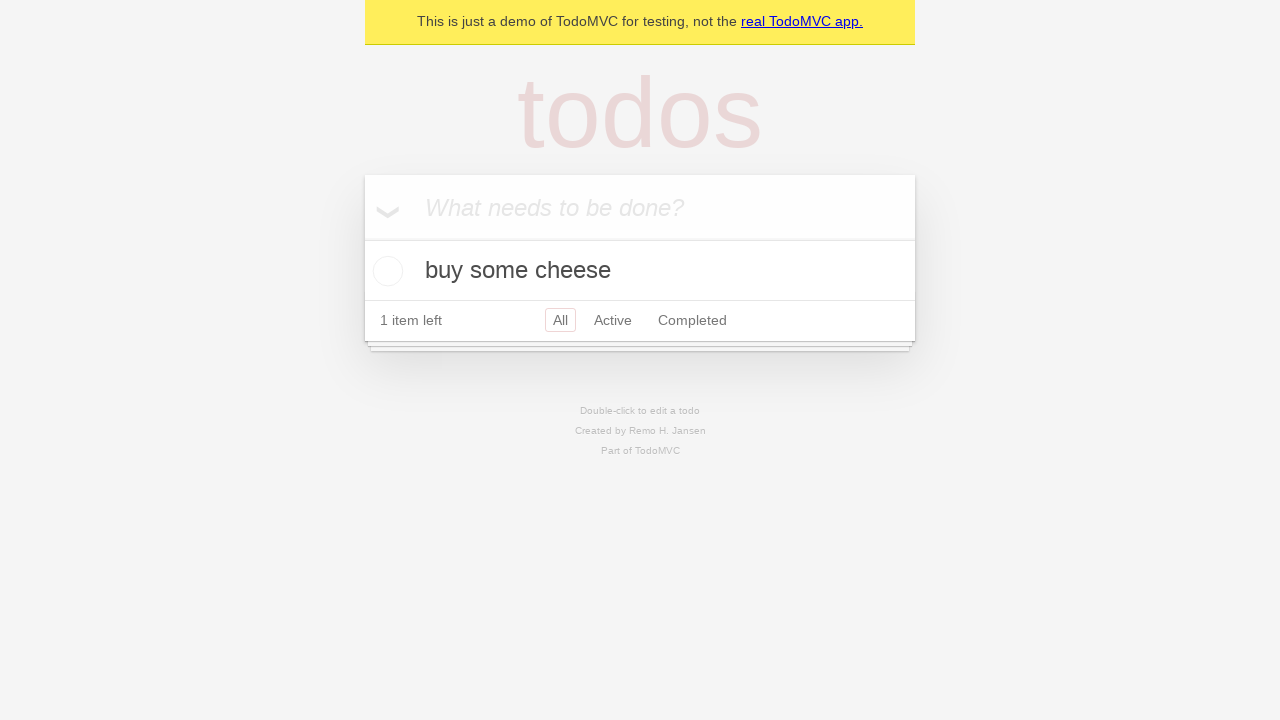

Filled todo input with 'feed the cat' on internal:attr=[placeholder="What needs to be done?"i]
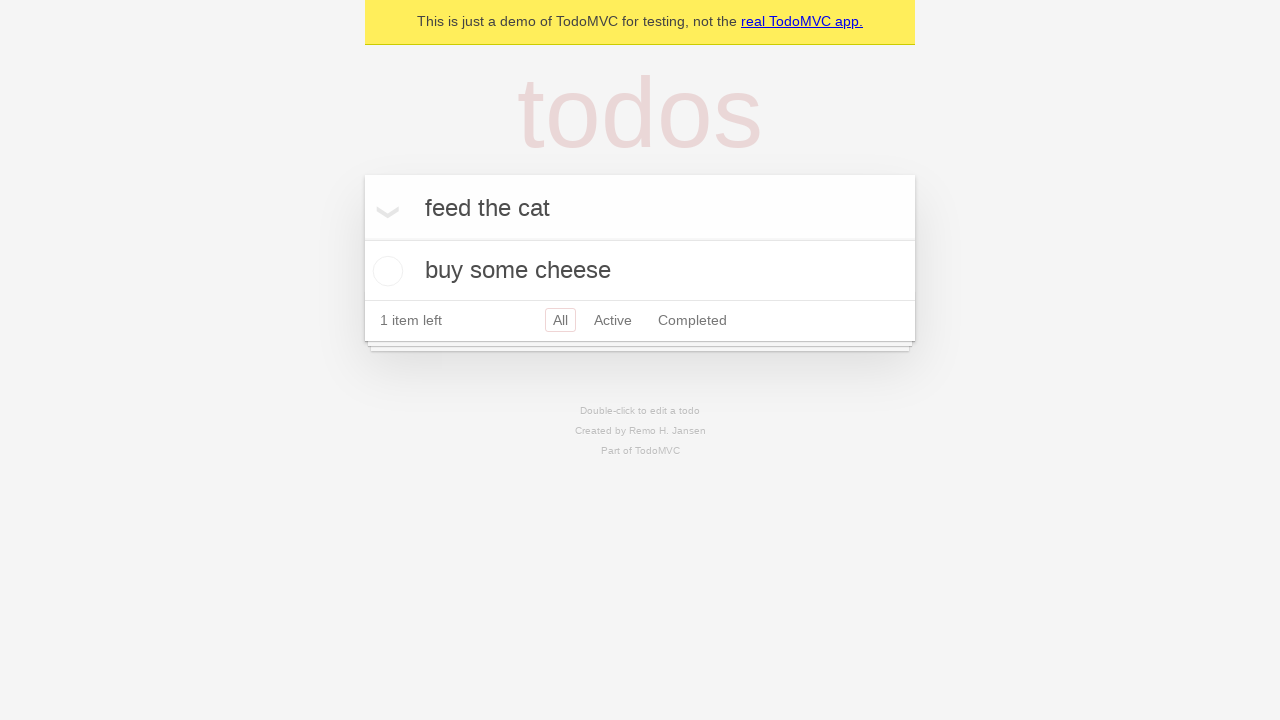

Pressed Enter to create second todo on internal:attr=[placeholder="What needs to be done?"i]
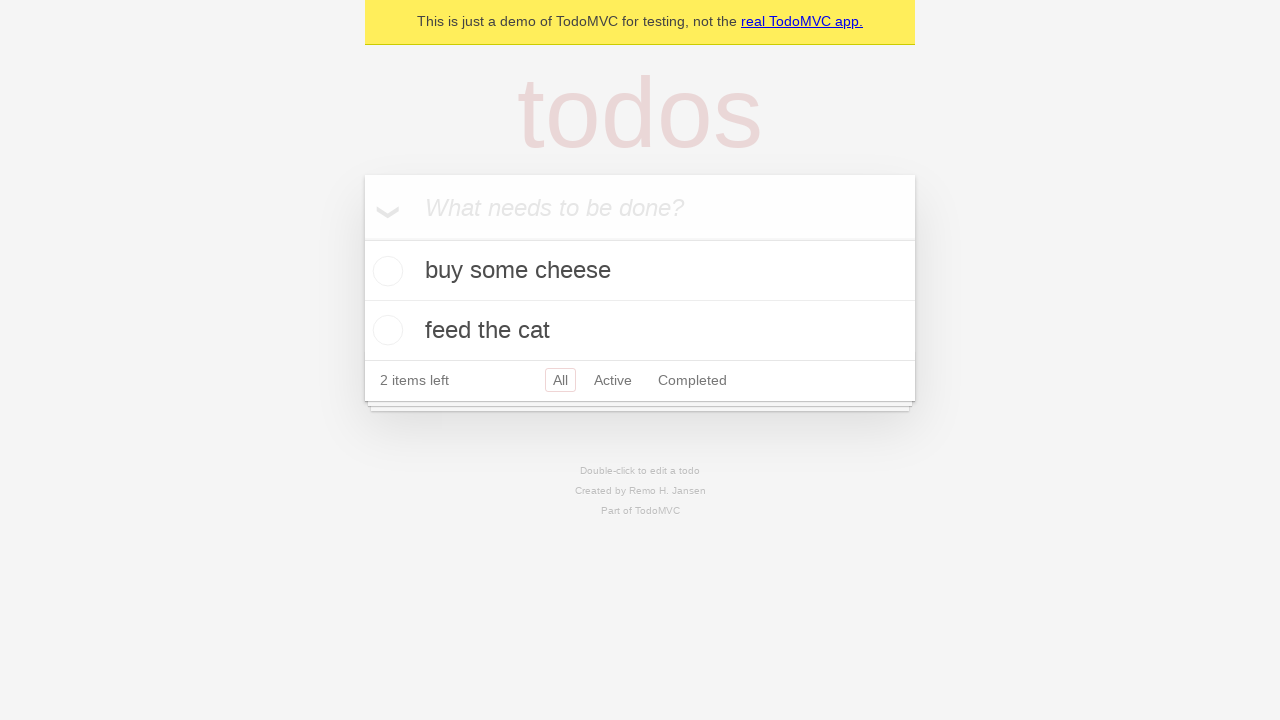

Filled todo input with 'book a doctors appointment' on internal:attr=[placeholder="What needs to be done?"i]
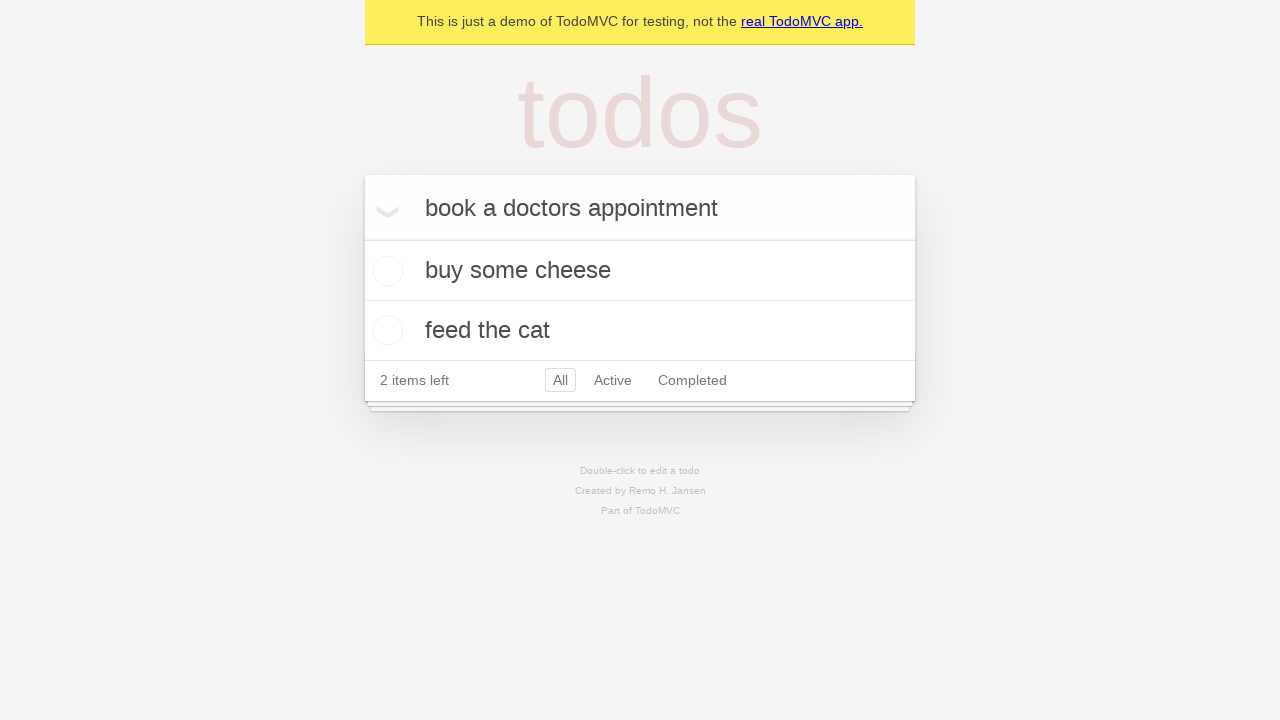

Pressed Enter to create third todo on internal:attr=[placeholder="What needs to be done?"i]
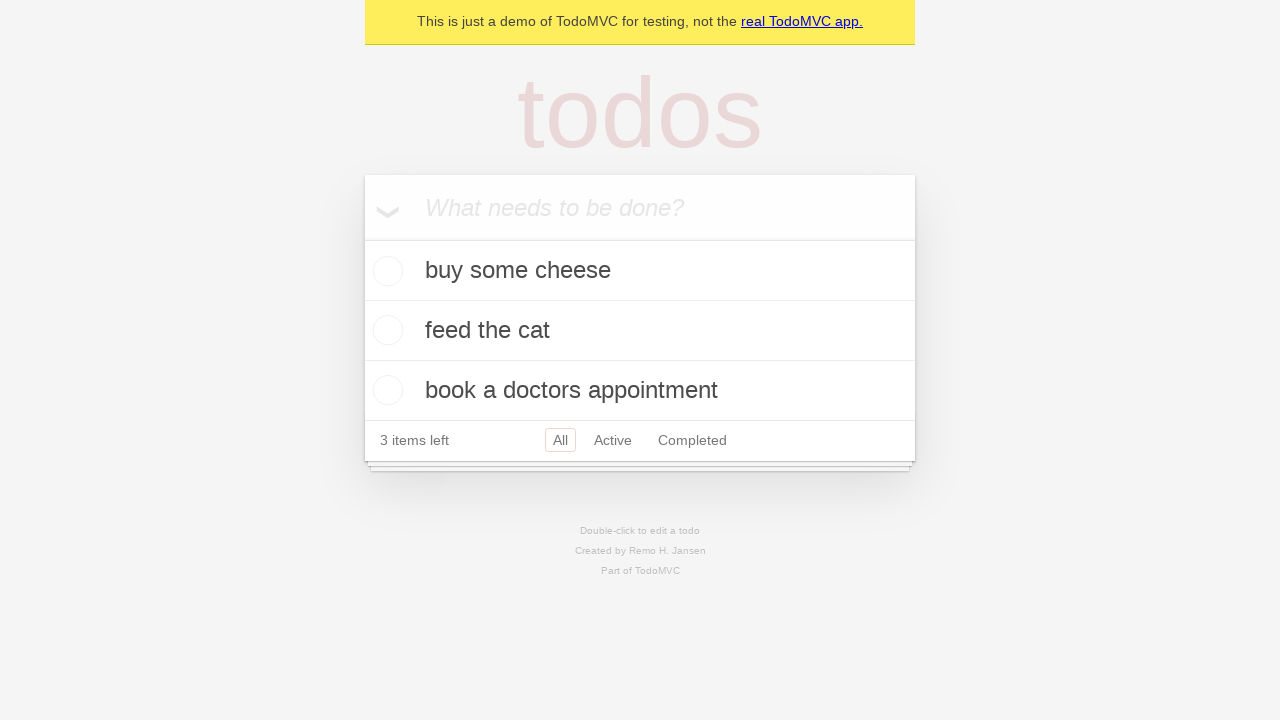

Double-clicked second todo to enter edit mode at (640, 331) on internal:testid=[data-testid="todo-item"s] >> nth=1
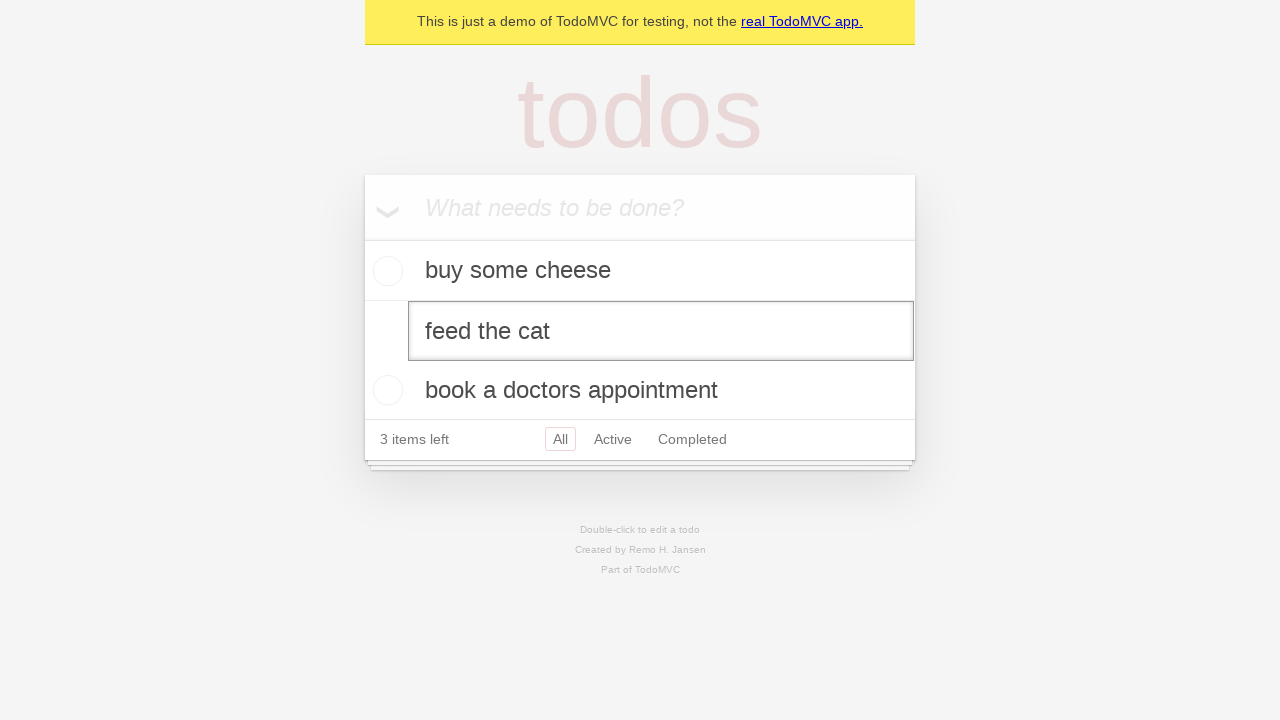

Cleared the text field by filling with empty string on internal:testid=[data-testid="todo-item"s] >> nth=1 >> internal:role=textbox[nam
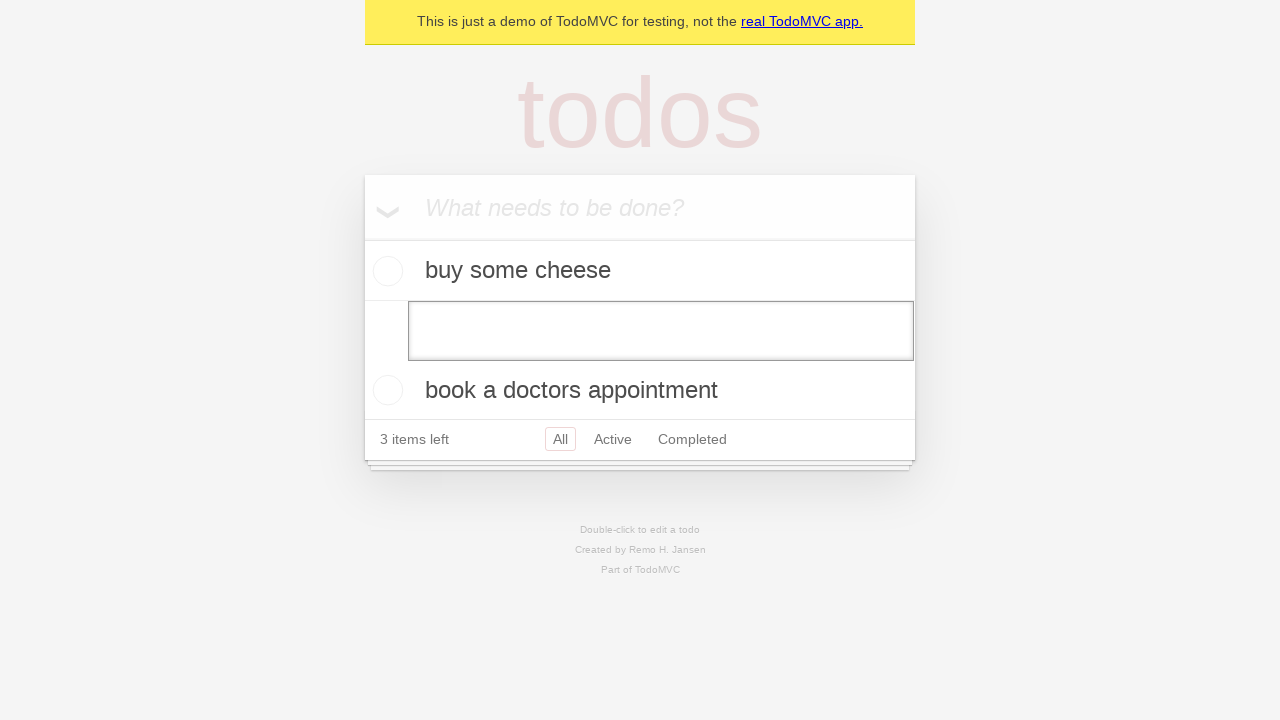

Pressed Enter to confirm deletion of item with empty text on internal:testid=[data-testid="todo-item"s] >> nth=1 >> internal:role=textbox[nam
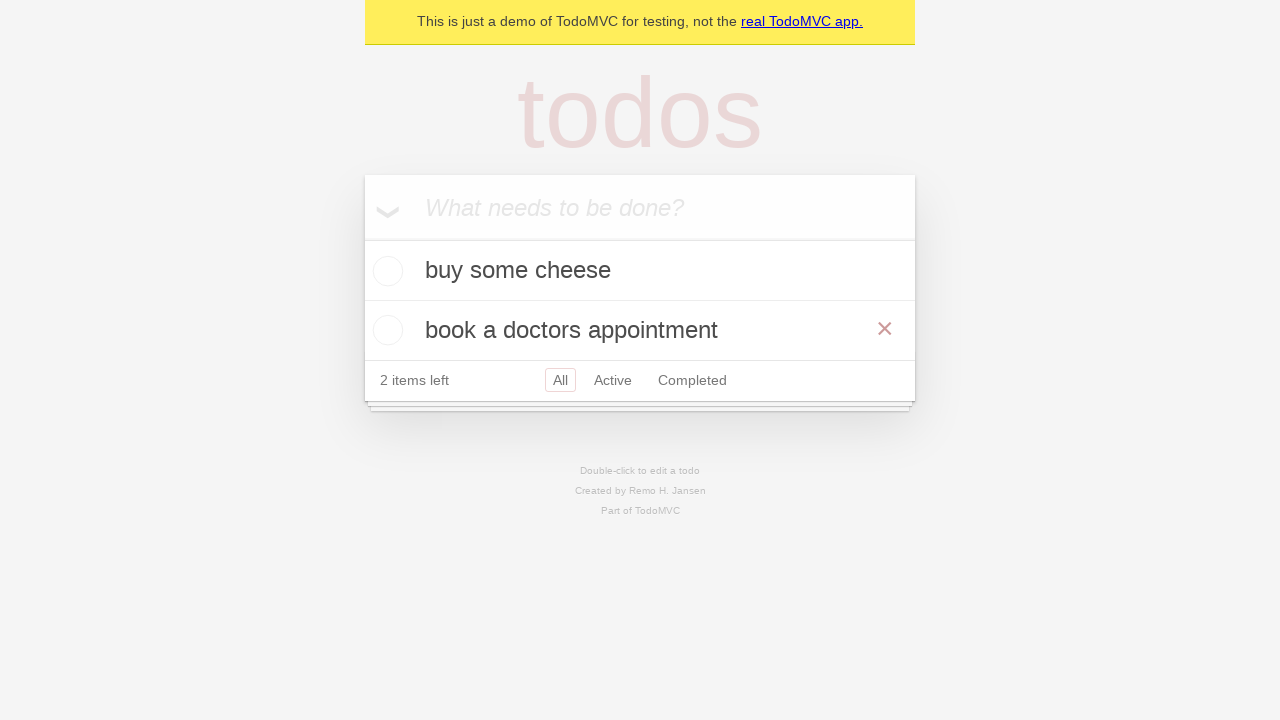

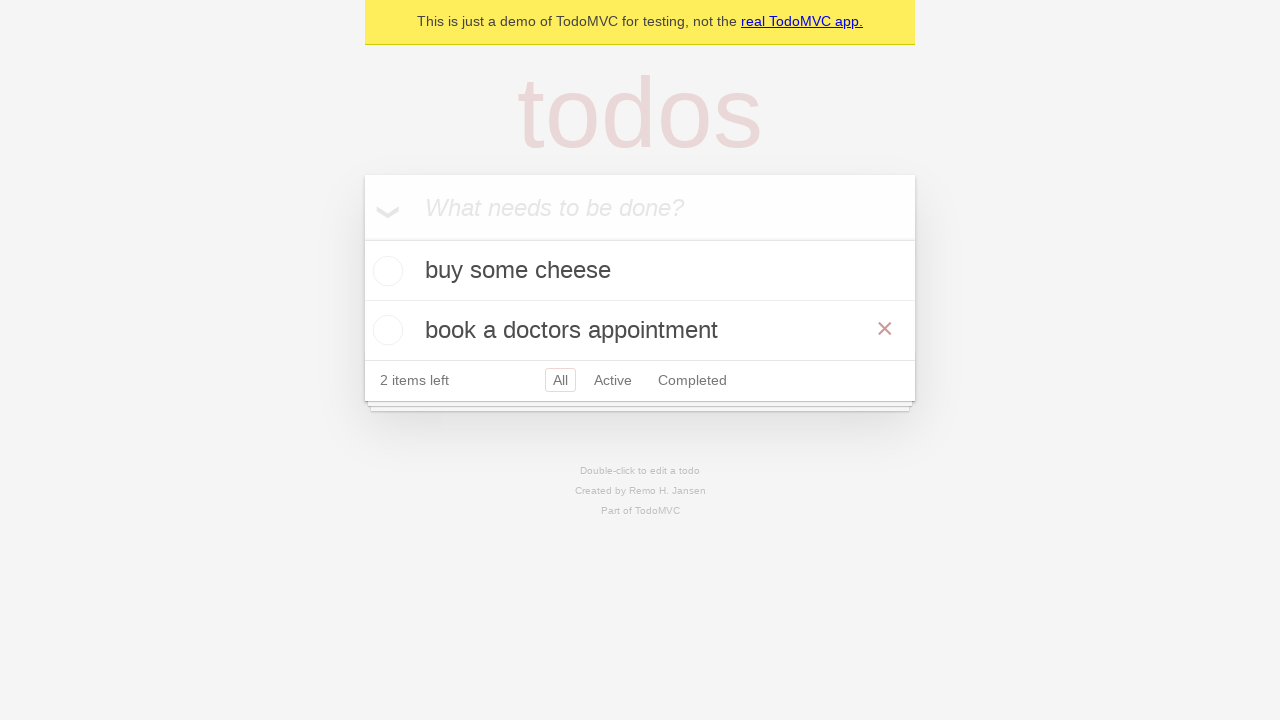